Navigates to the Tata Motors website and verifies the page loads successfully

Starting URL: https://www.tatamotors.com/

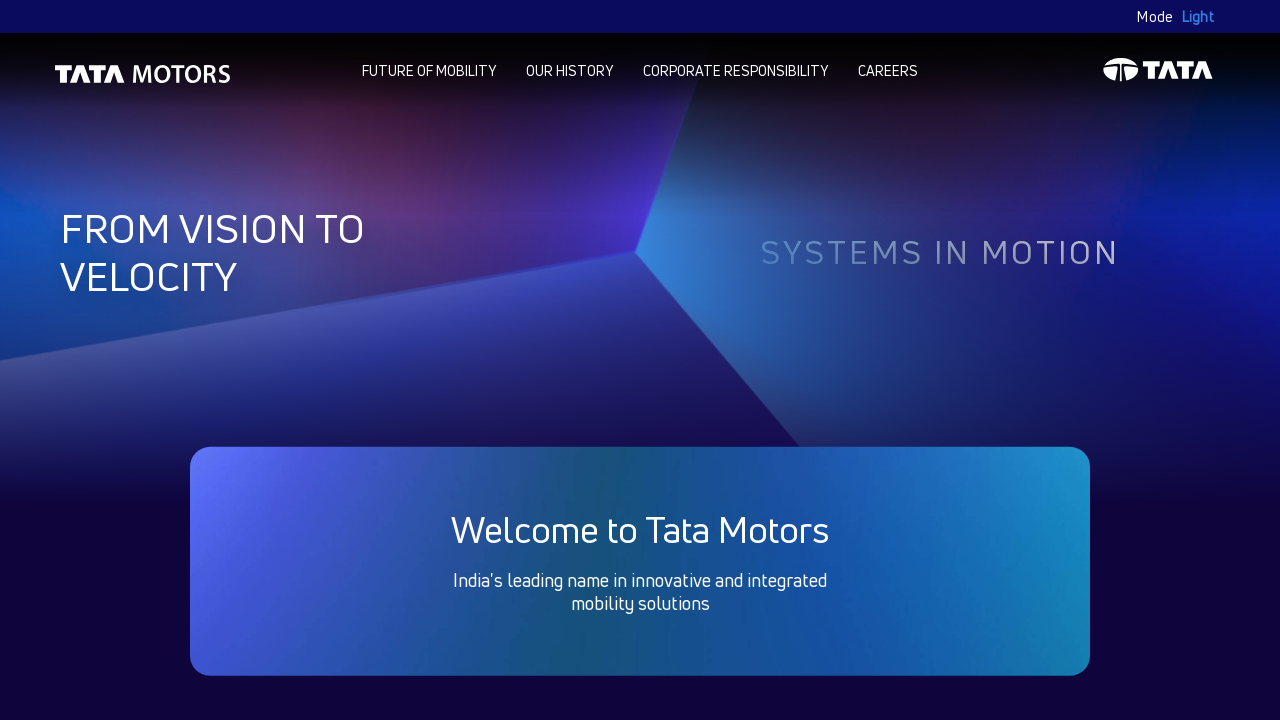

Waited for page to reach domcontentloaded state
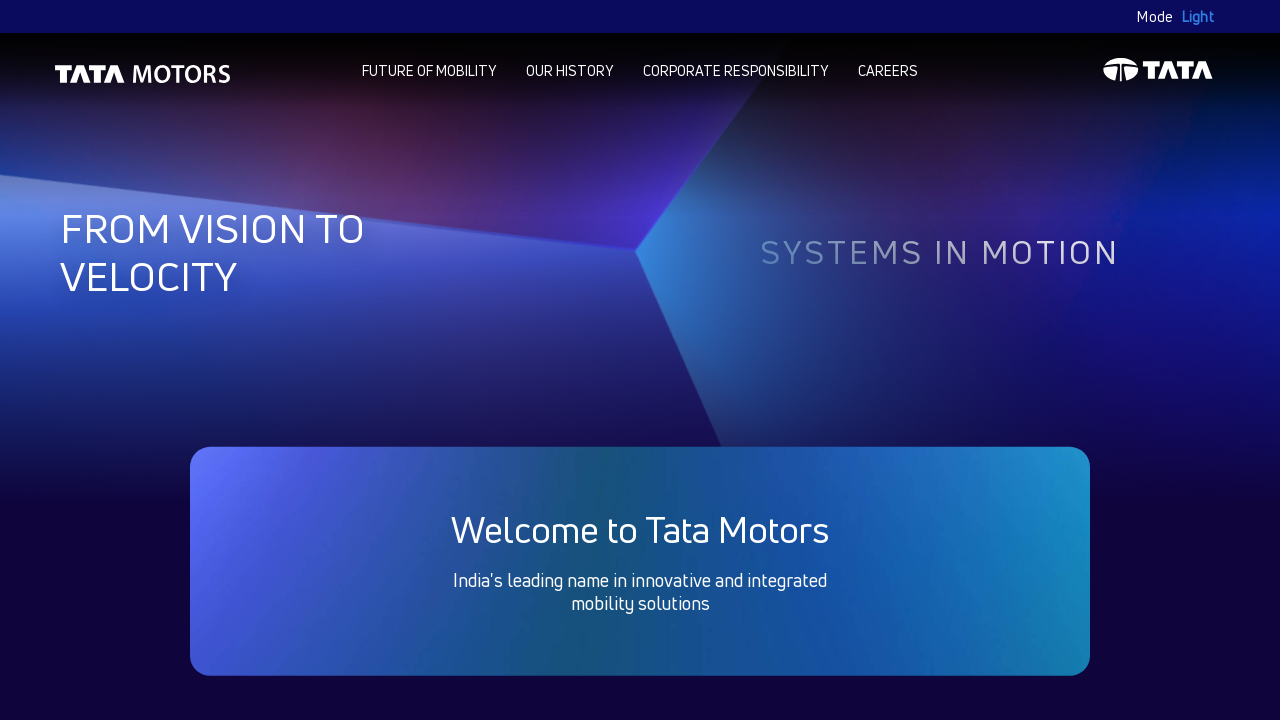

Verified body element is present on Tata Motors website
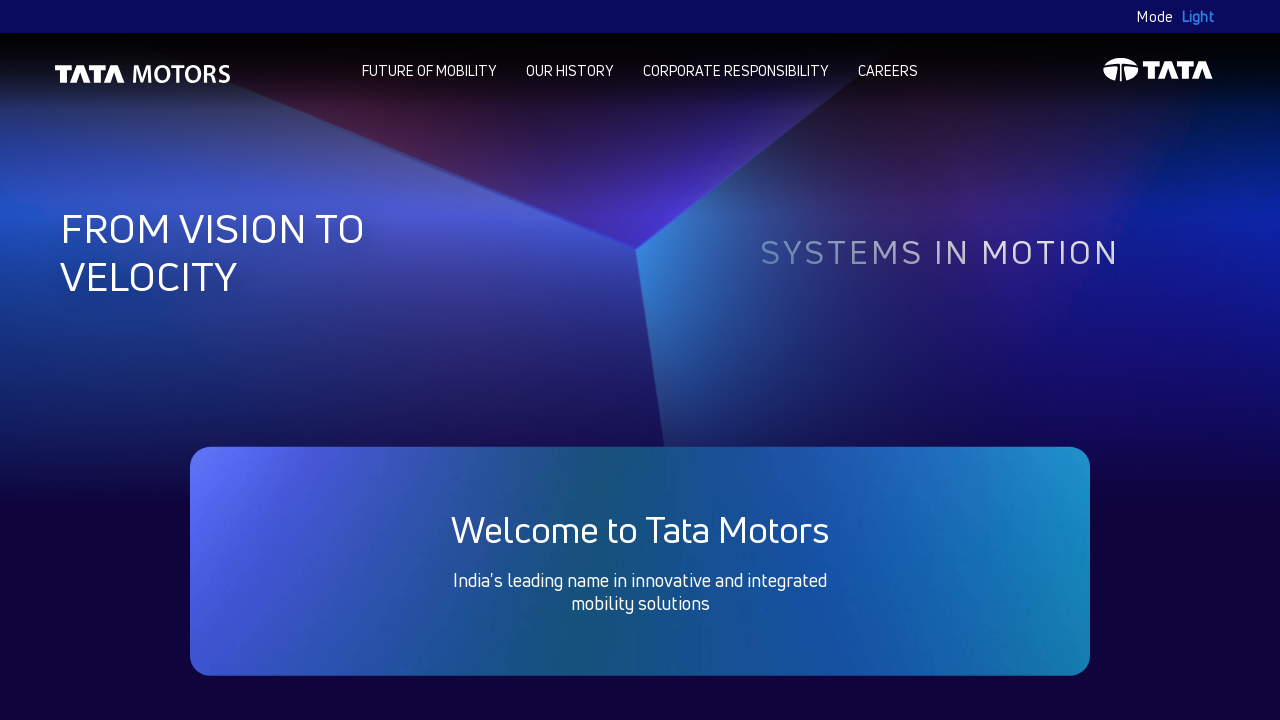

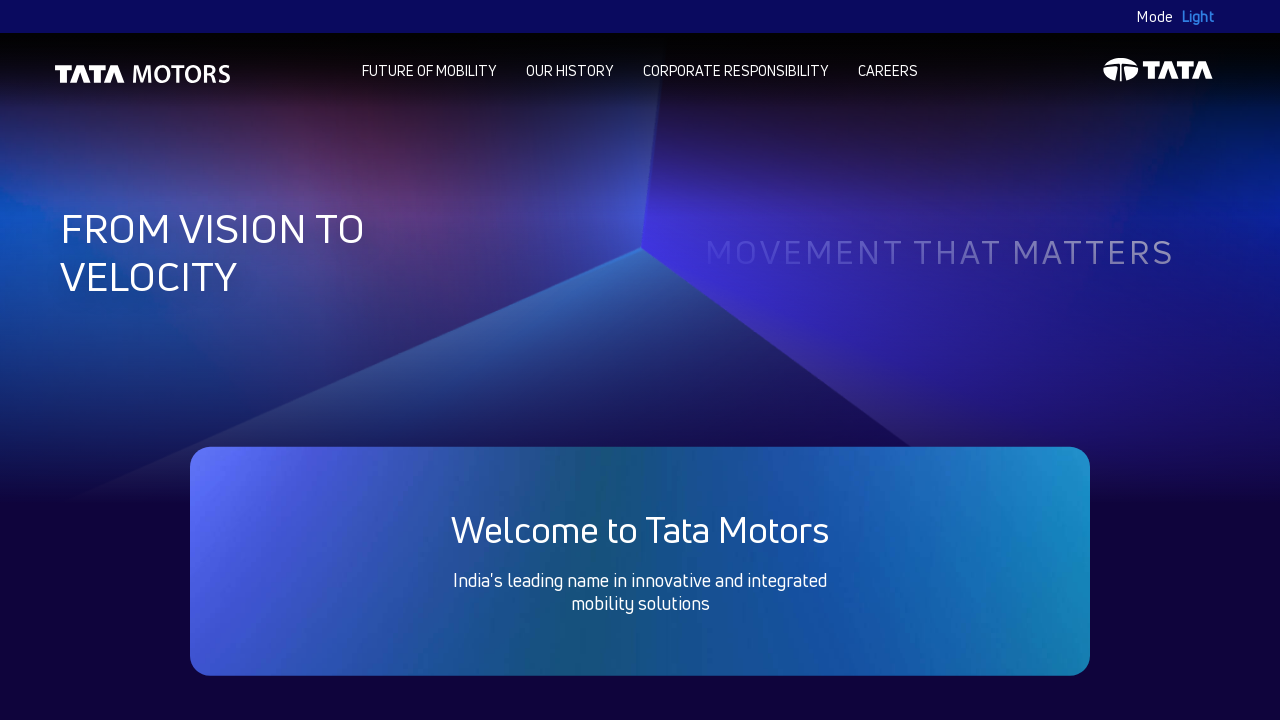